Tests the calculator's addition functionality by entering two numbers, clicking calculate, and verifying the sum result

Starting URL: https://testpages.eviltester.com/styled/calculator

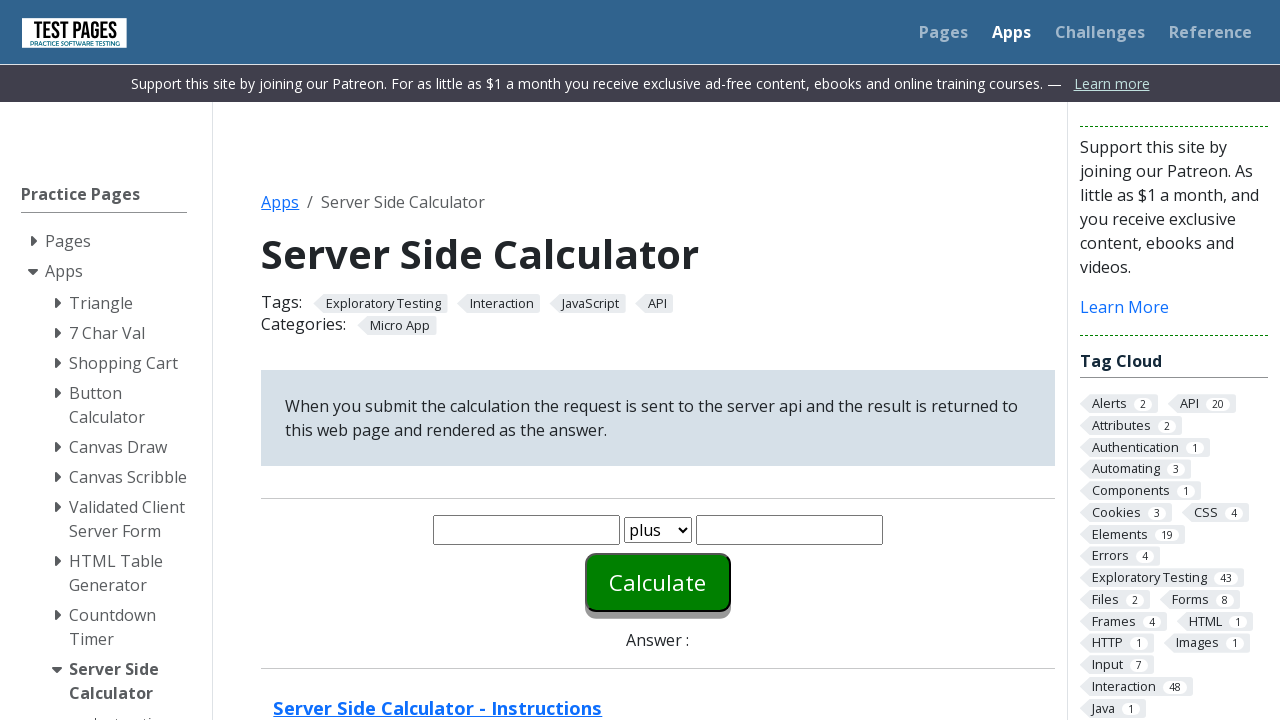

Entered first number '6' into the calculator on #number1
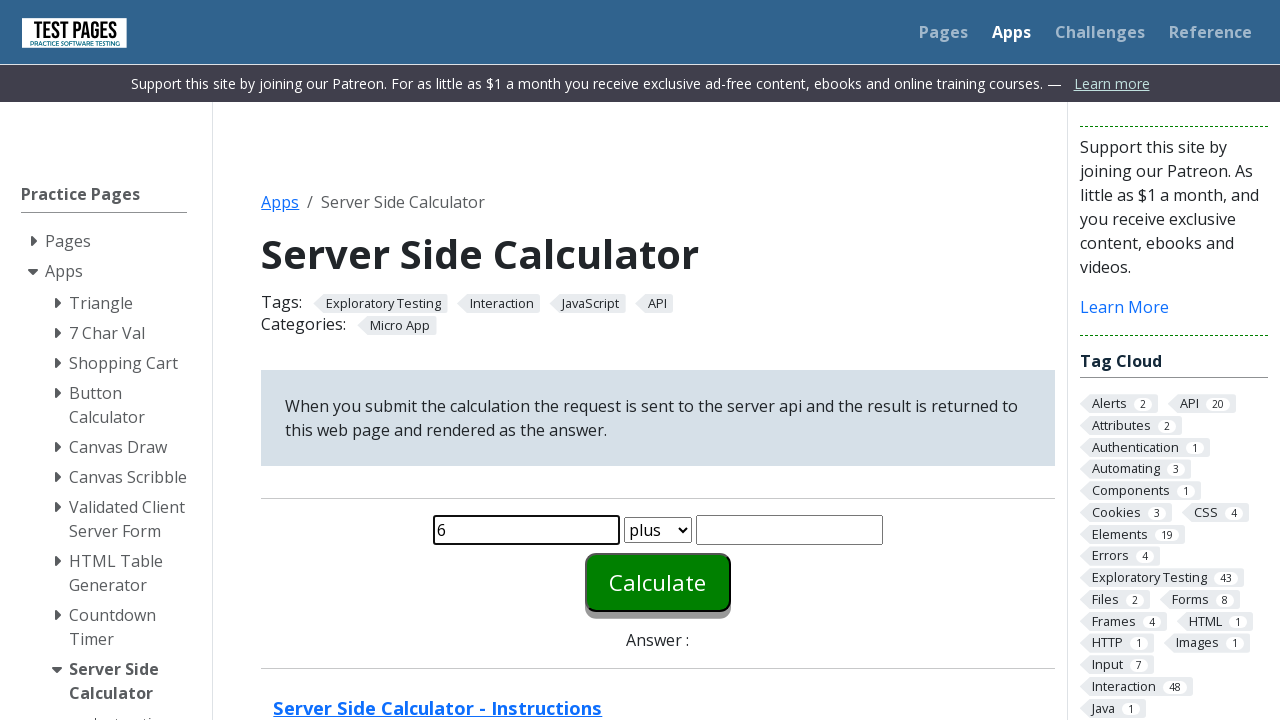

Entered second number '2' into the calculator on #number2
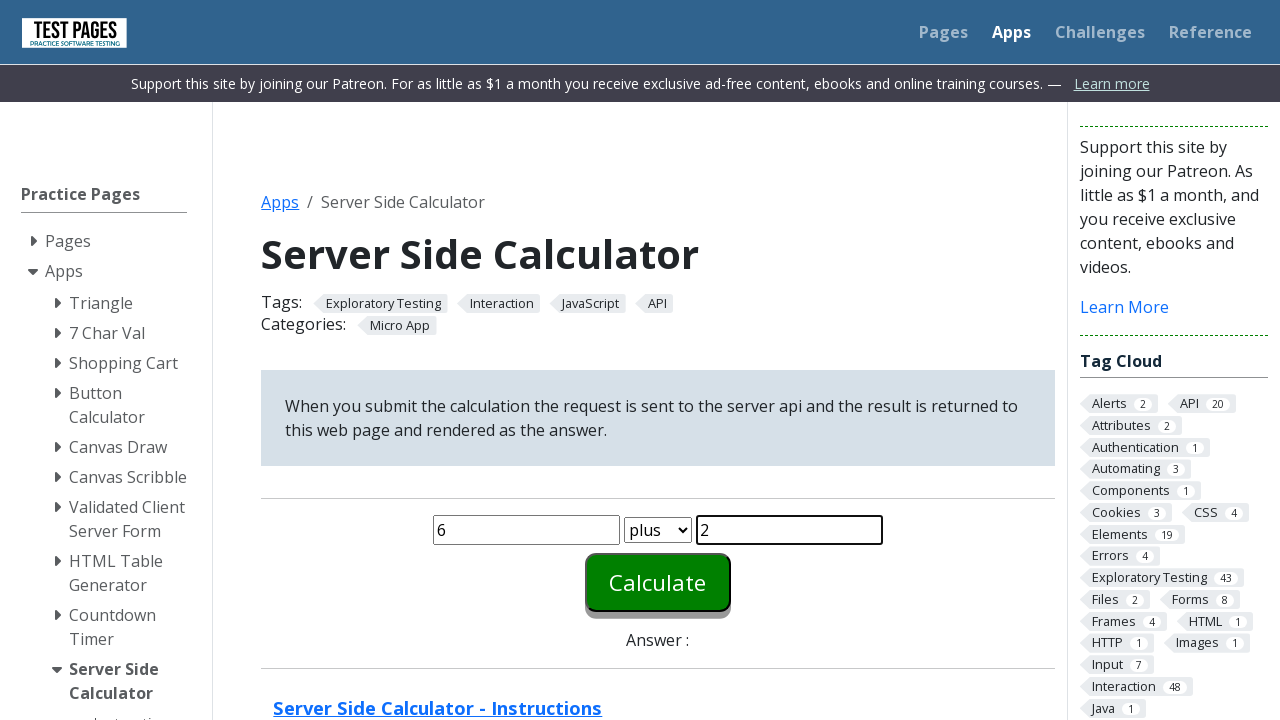

Clicked the Calculate button to perform addition at (658, 582) on #calculate
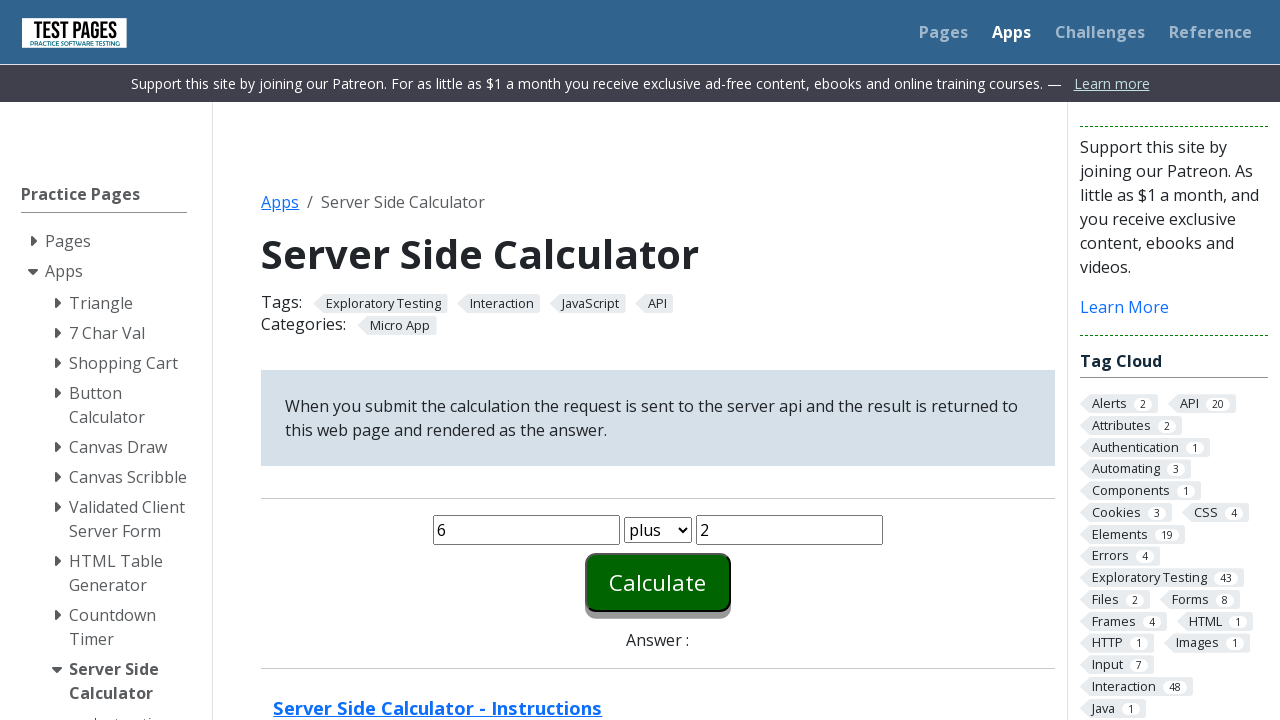

Answer field loaded with the sum result
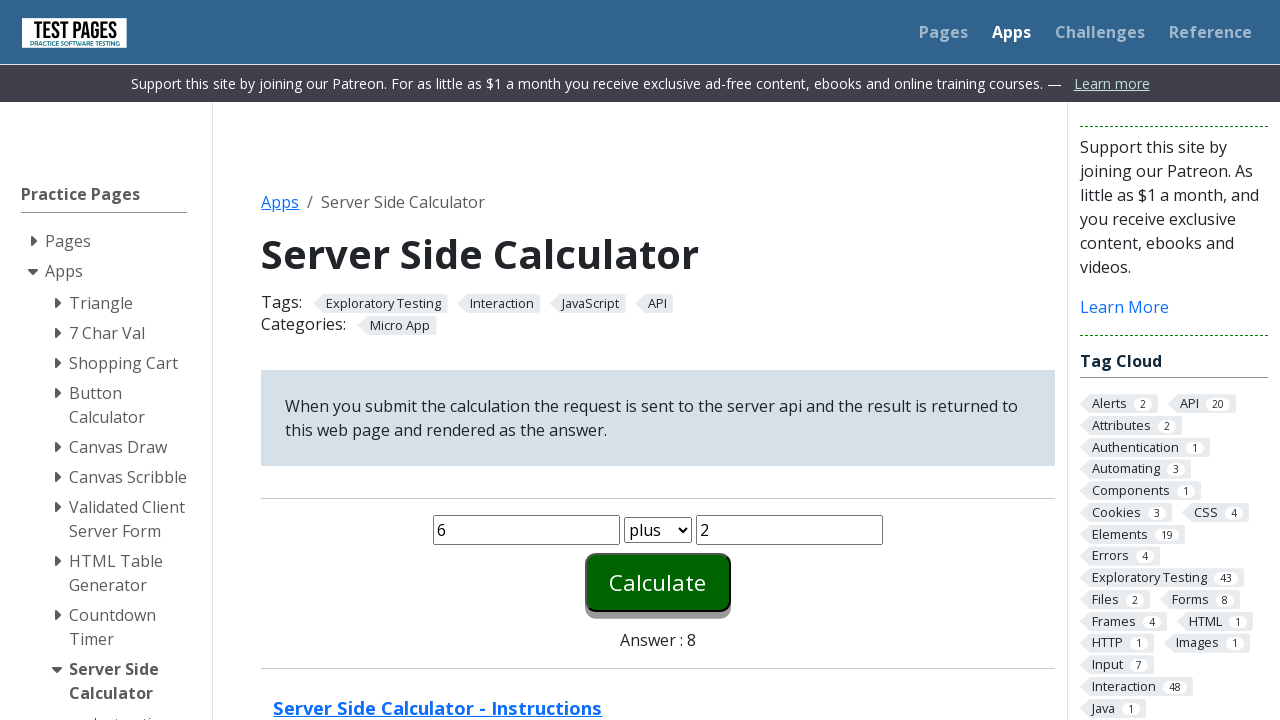

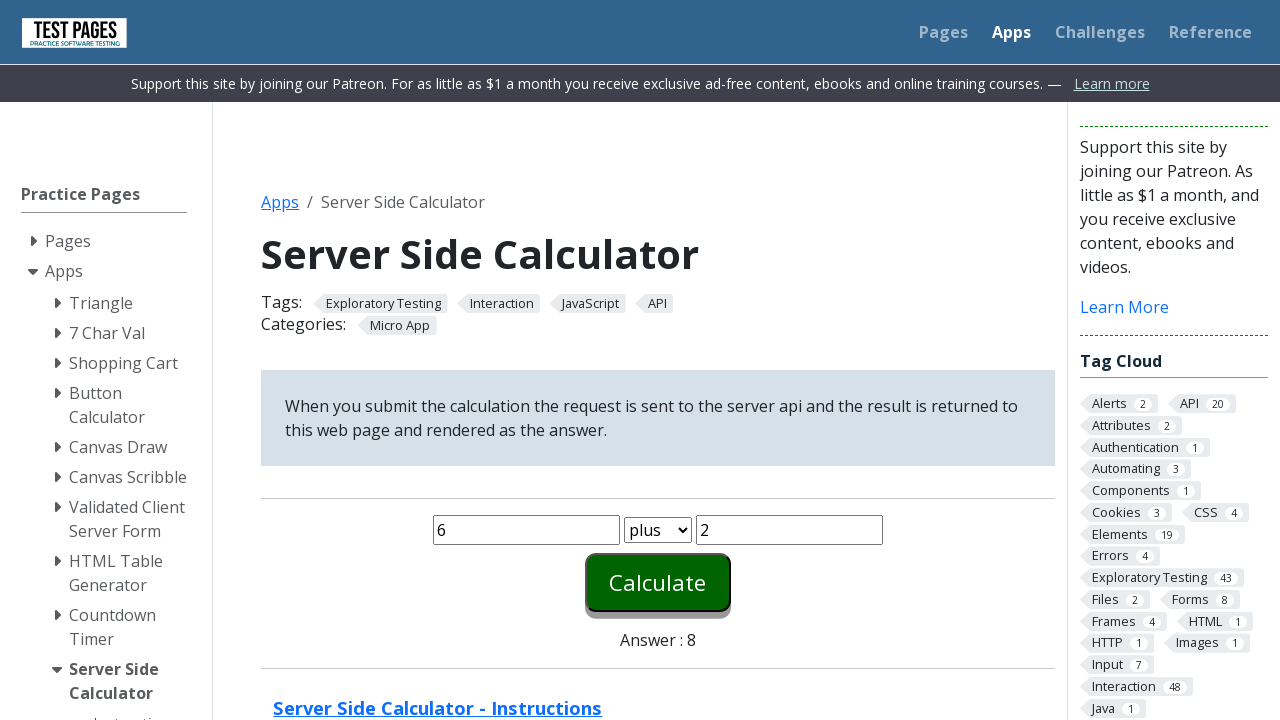